Tests selecting an item from a selectable list by clicking on Item 4

Starting URL: http://only-testing-blog.blogspot.com/2014/09/selectable.html

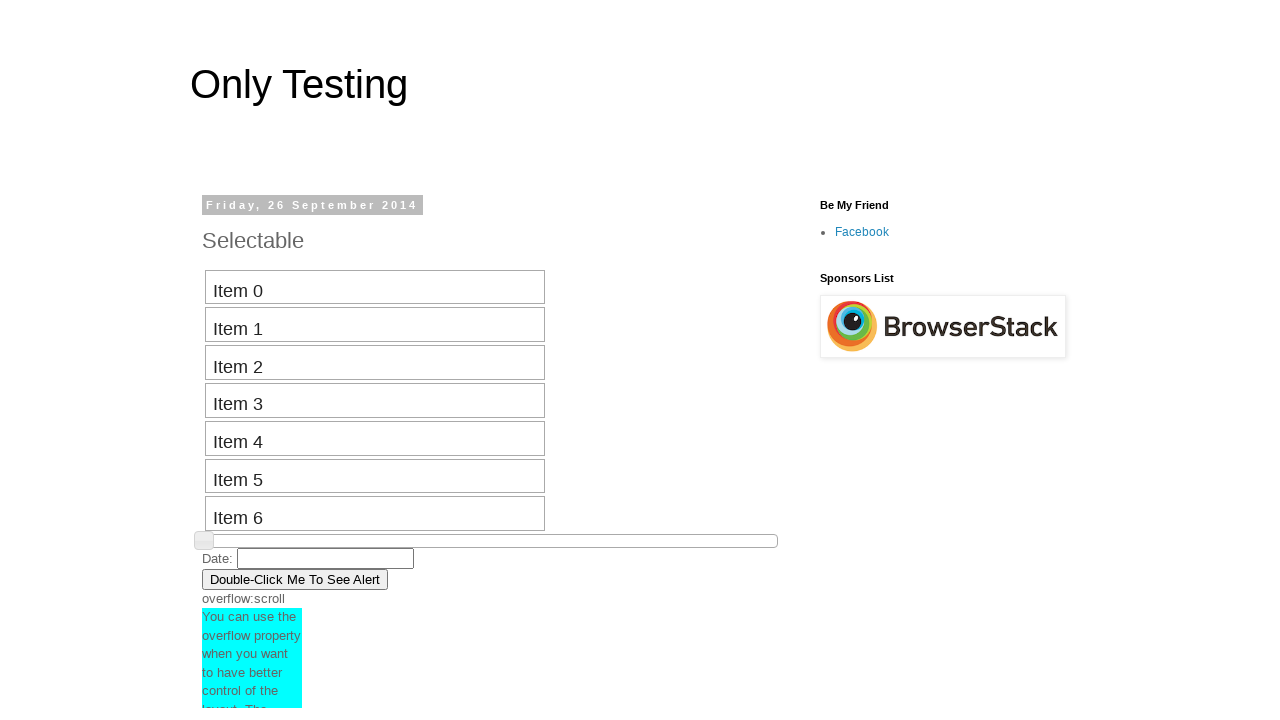

Navigated to selectable list test page
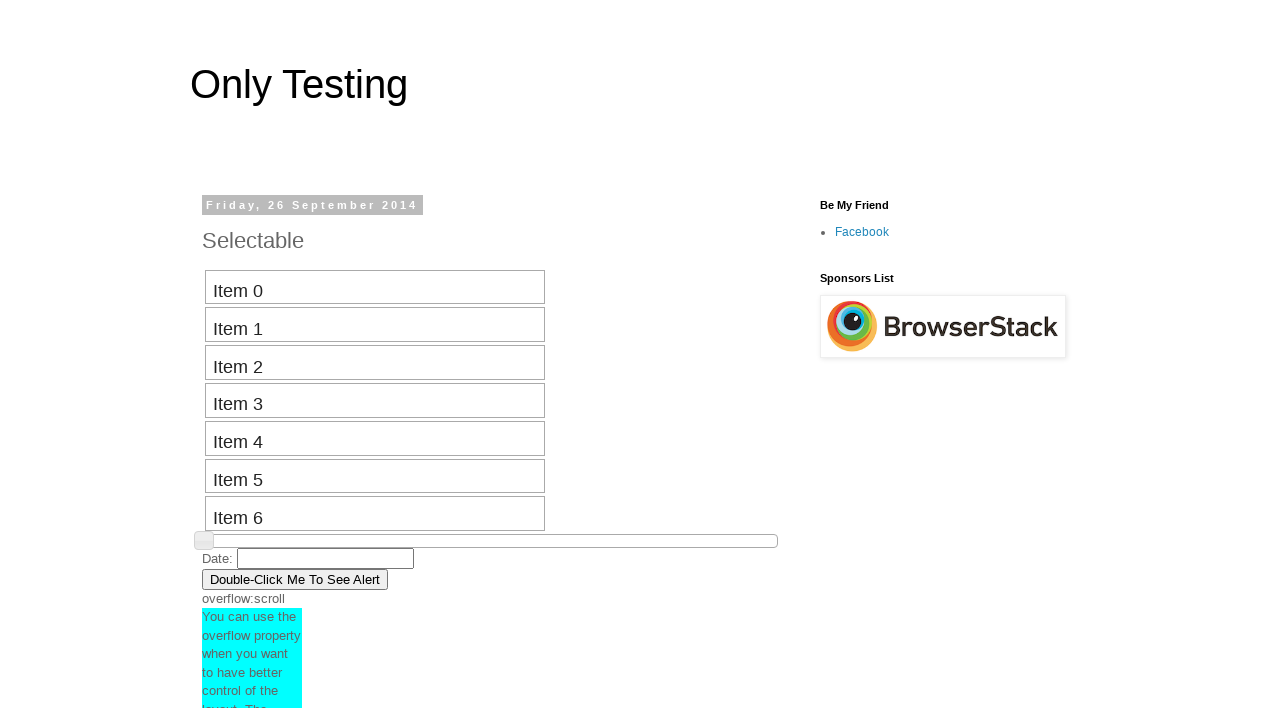

Clicked on Item 4 in the selectable list at (375, 438) on xpath=//li[contains(text(),'Item 4')]
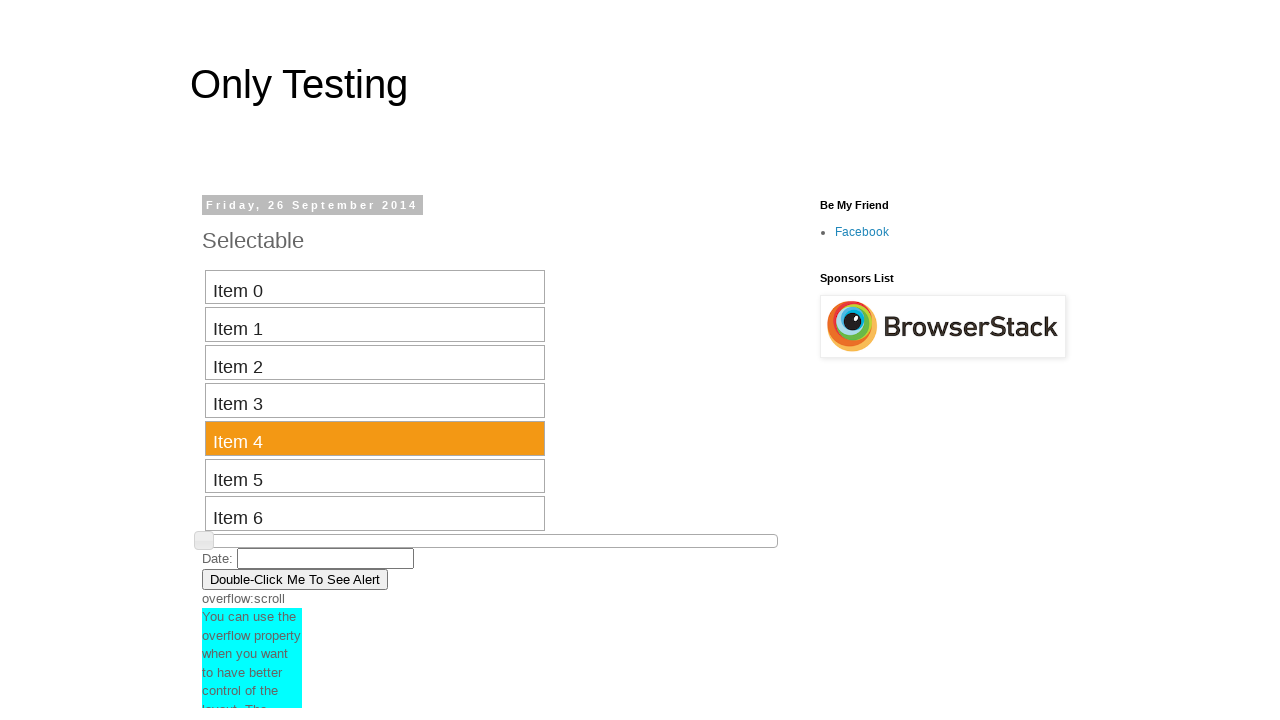

Waited for selection to be processed
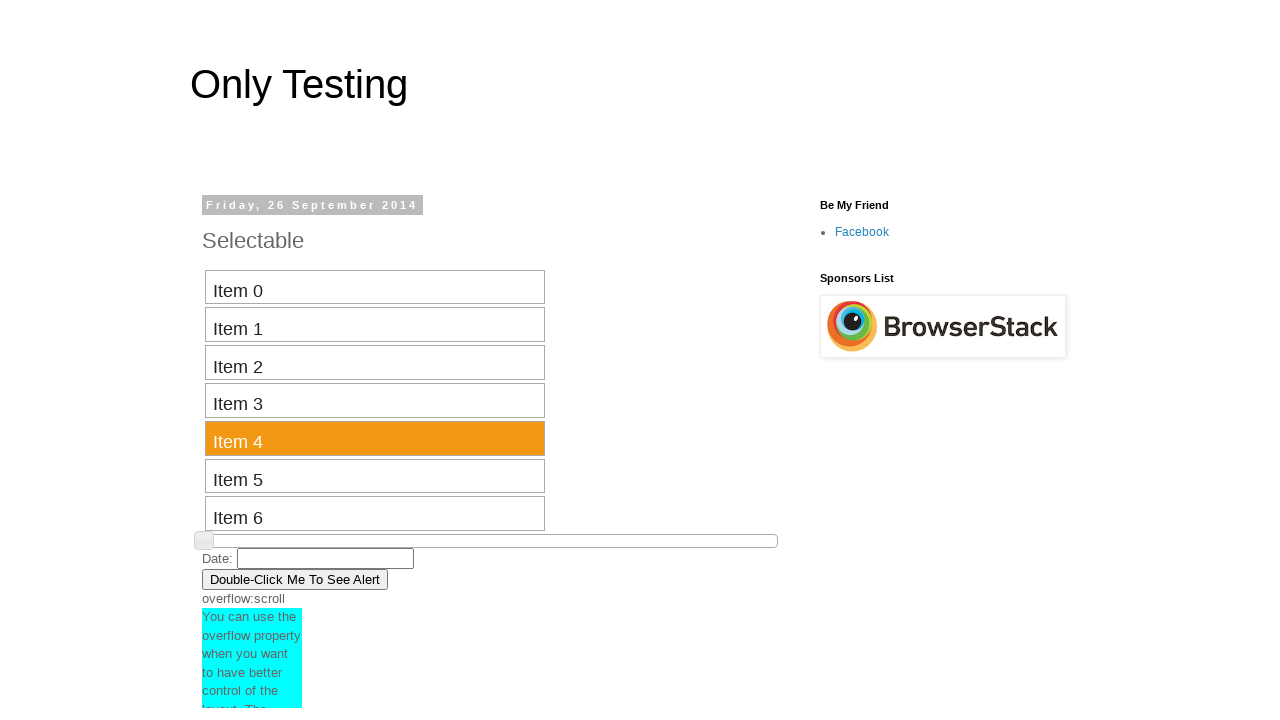

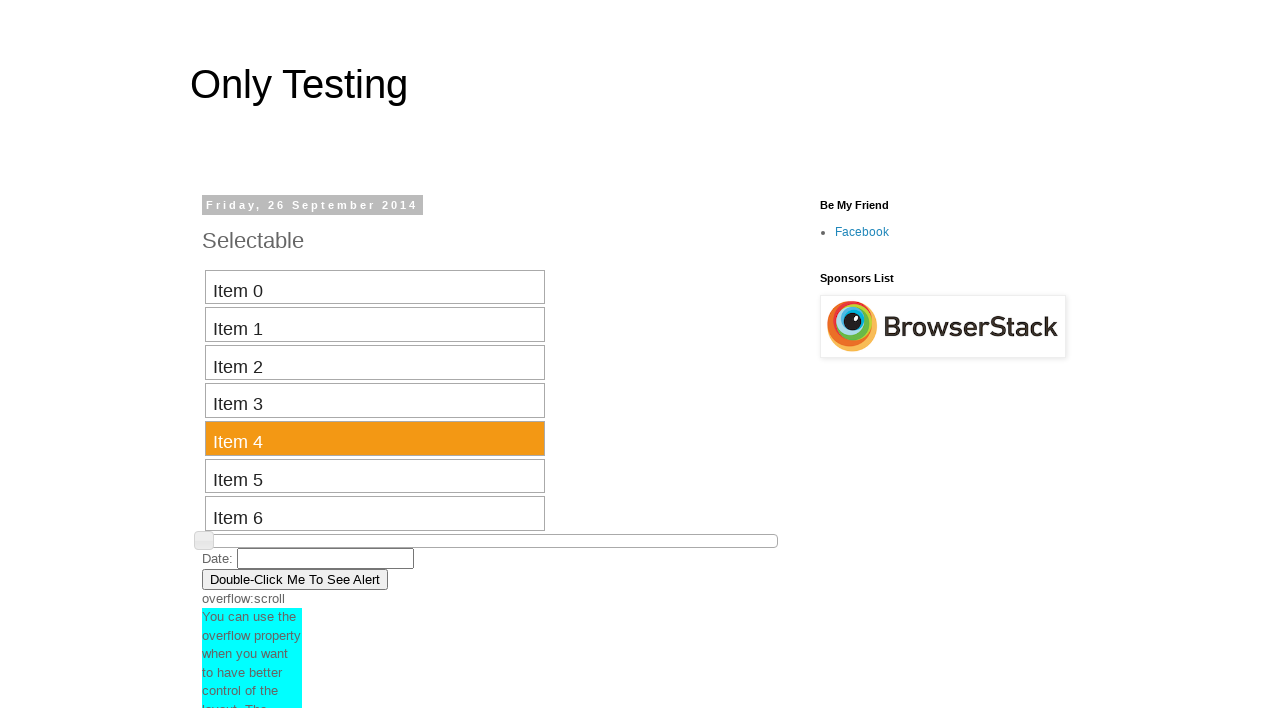